Tests that all public pages load successfully by navigating to each page and verifying headers are visible and load times are under 8 seconds

Starting URL: https://www.stellarspeak.online/

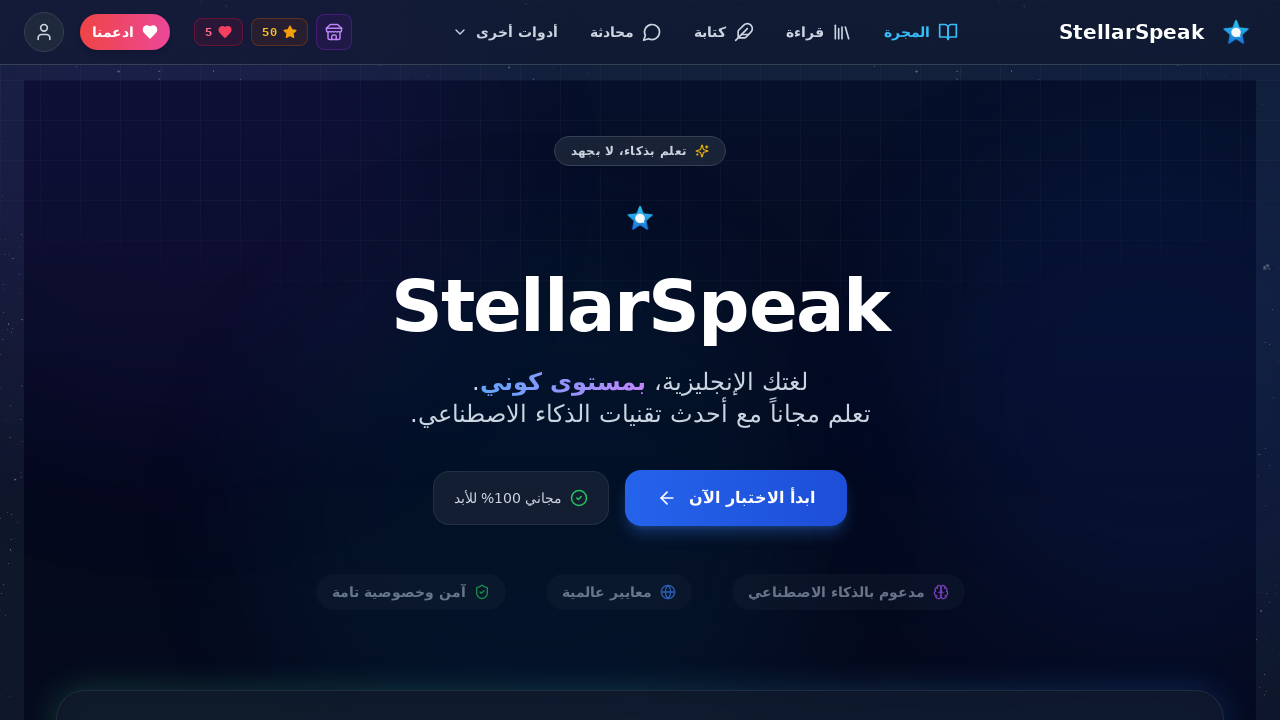

Navigated to Homepage at /
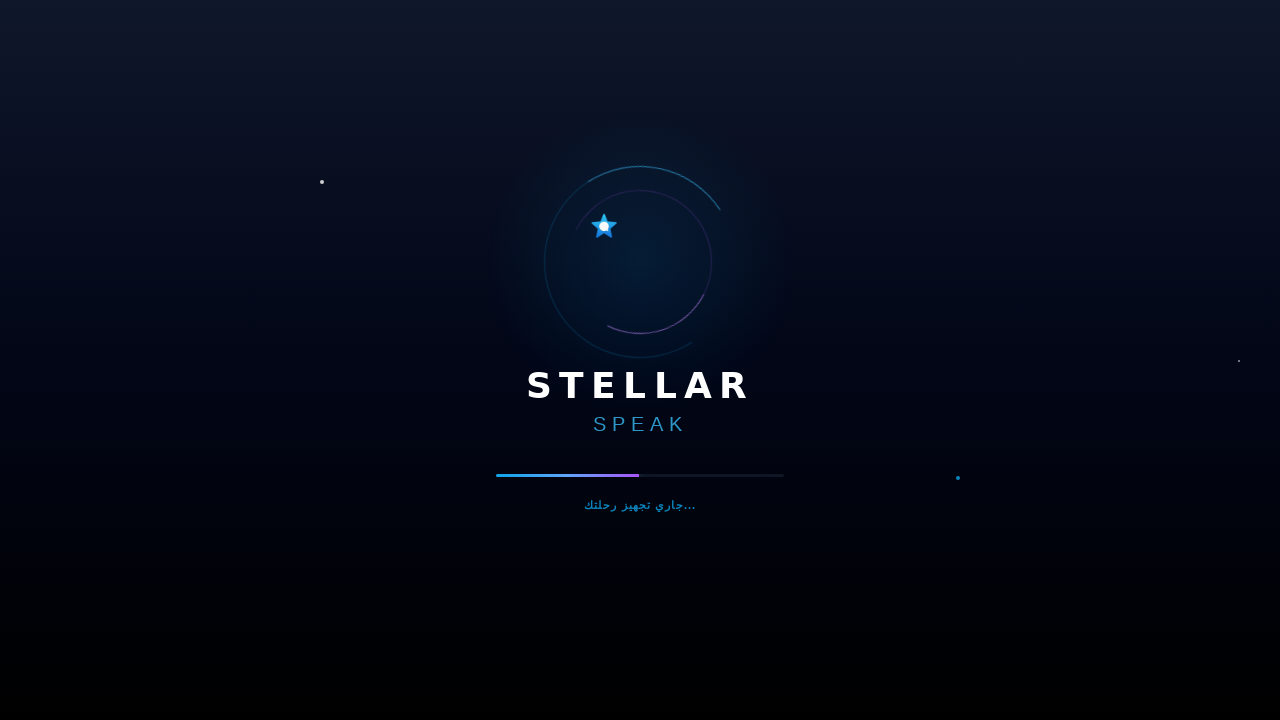

Verified header (h1 or h2) is visible on Homepage
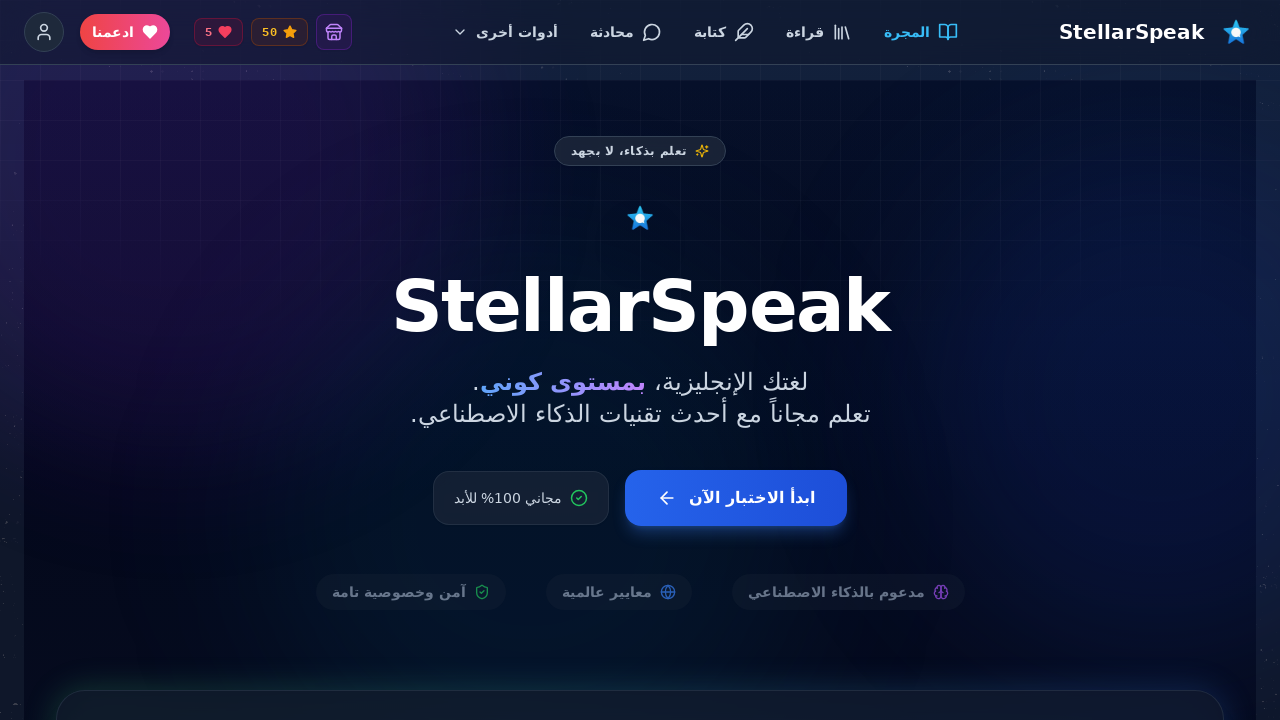

Homepage loaded successfully in 2823ms
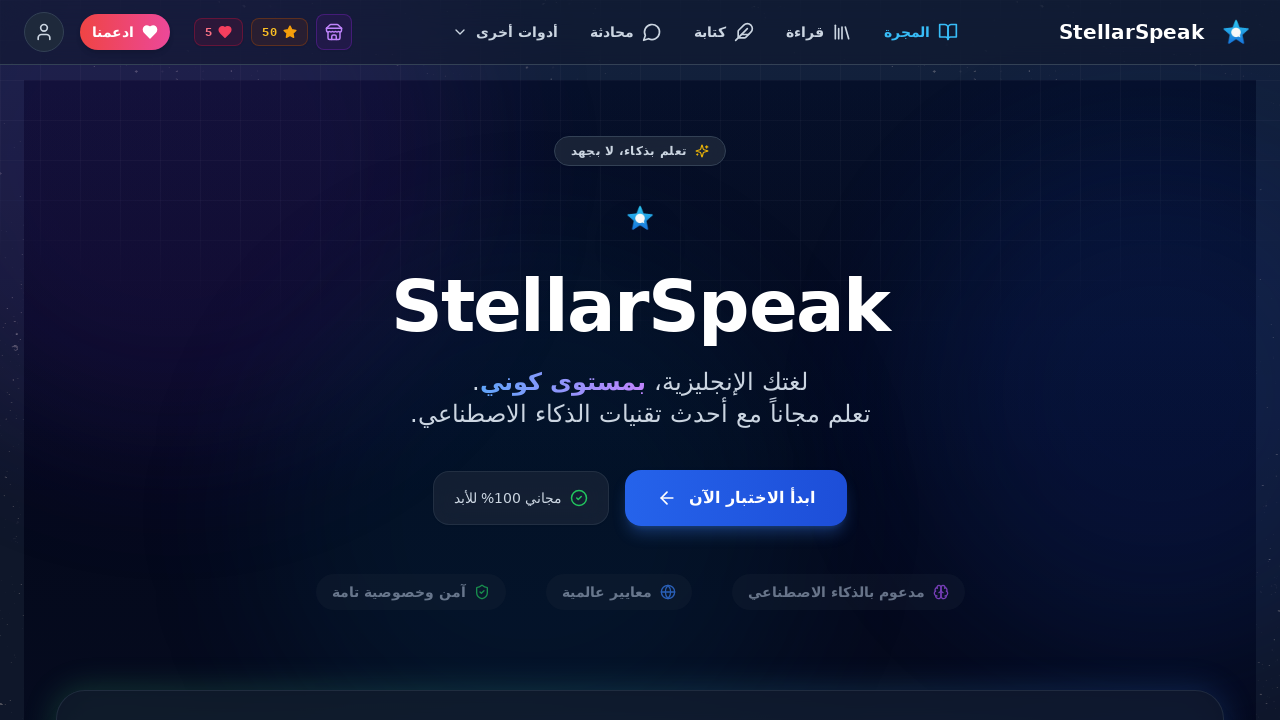

Navigated to Grammar Guide at /grammar
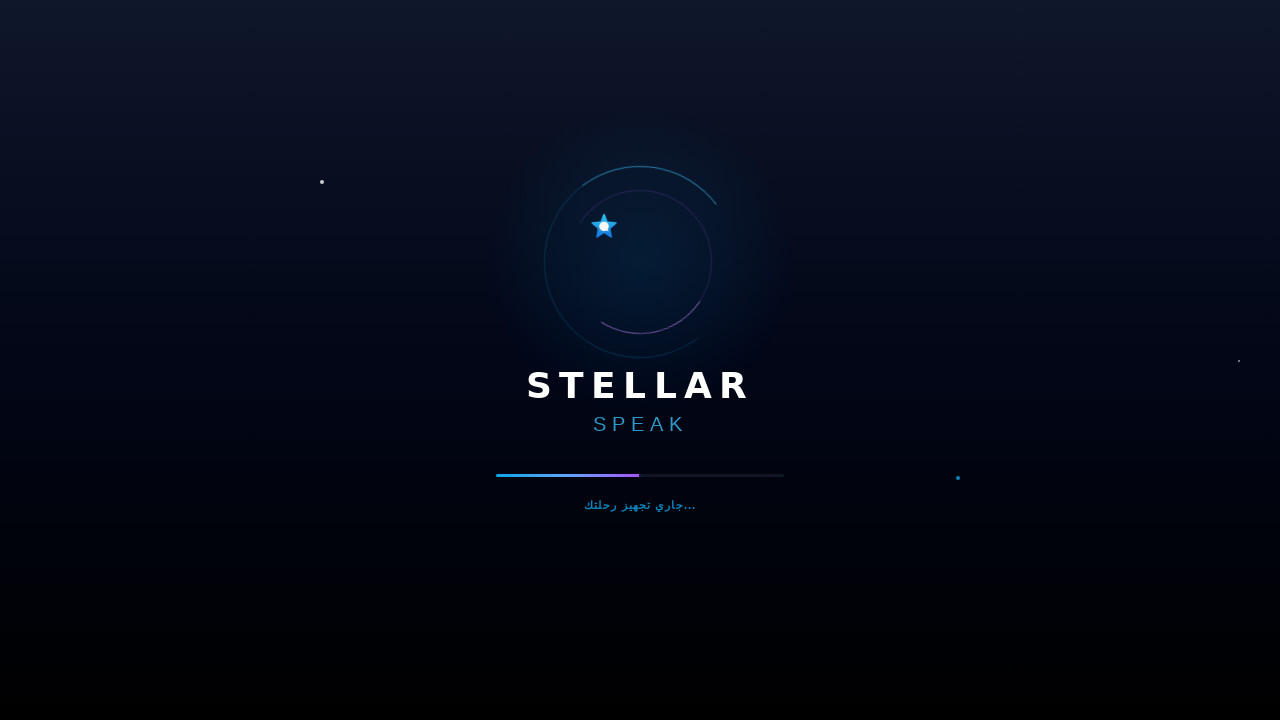

Verified header (h1 or h2) is visible on Grammar Guide
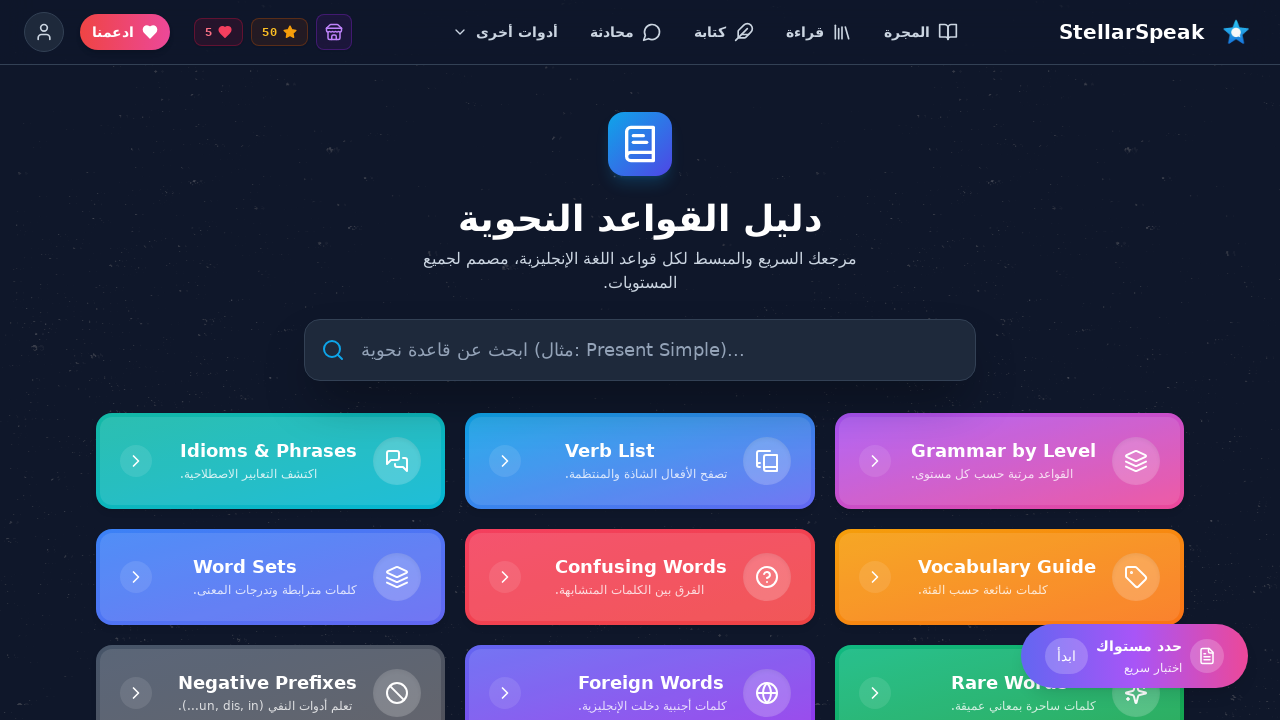

Grammar Guide loaded successfully in 2061ms
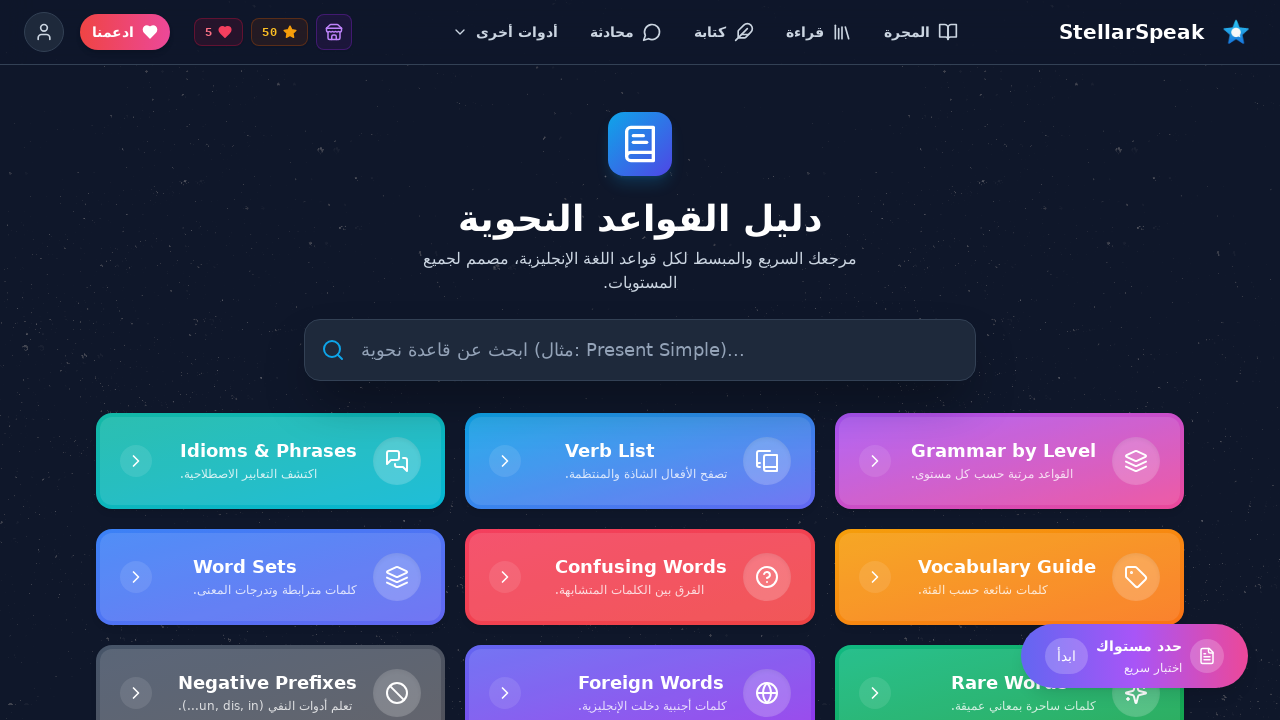

Navigated to Vocabulary Guide at /vocabulary-guide
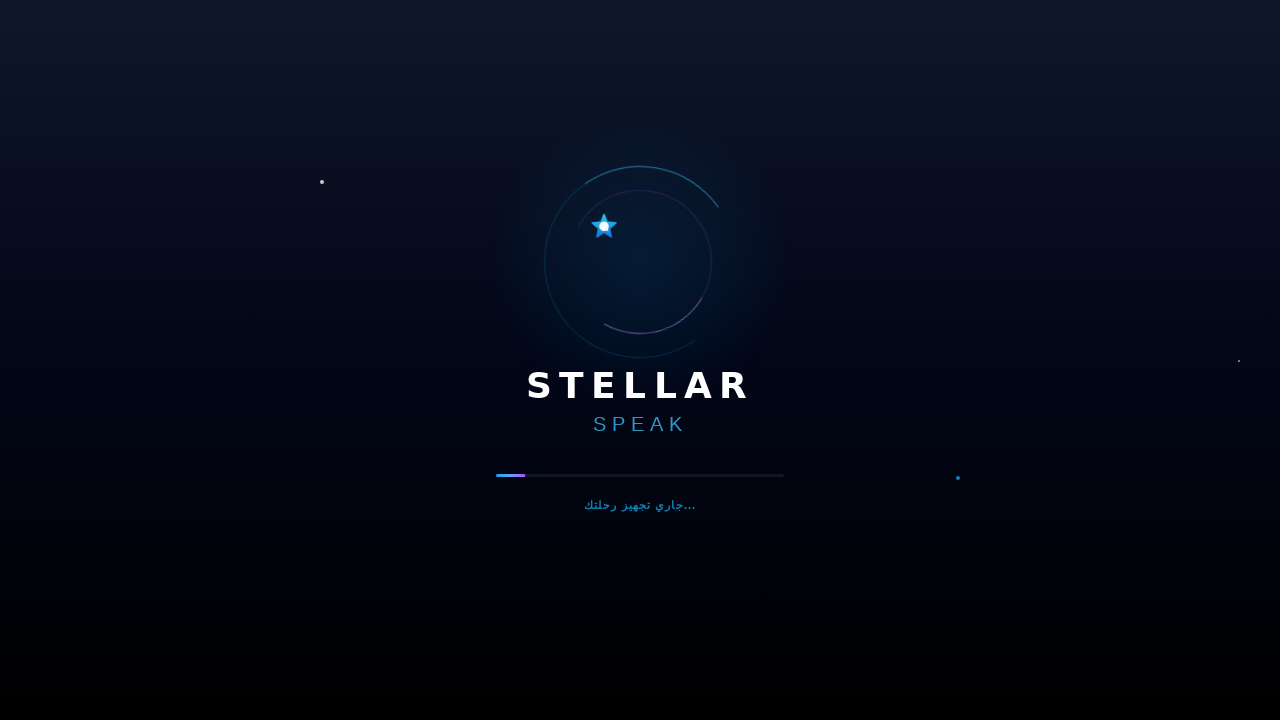

Verified header (h1 or h2) is visible on Vocabulary Guide
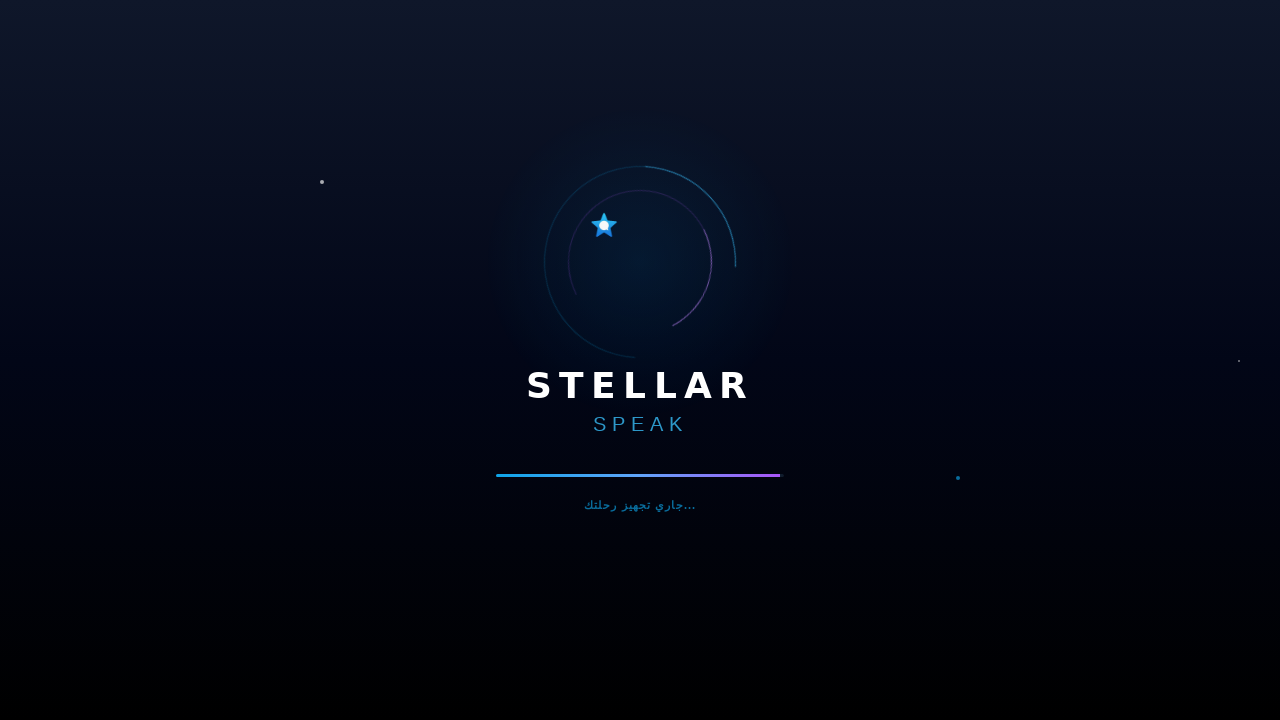

Vocabulary Guide loaded successfully in 1073ms
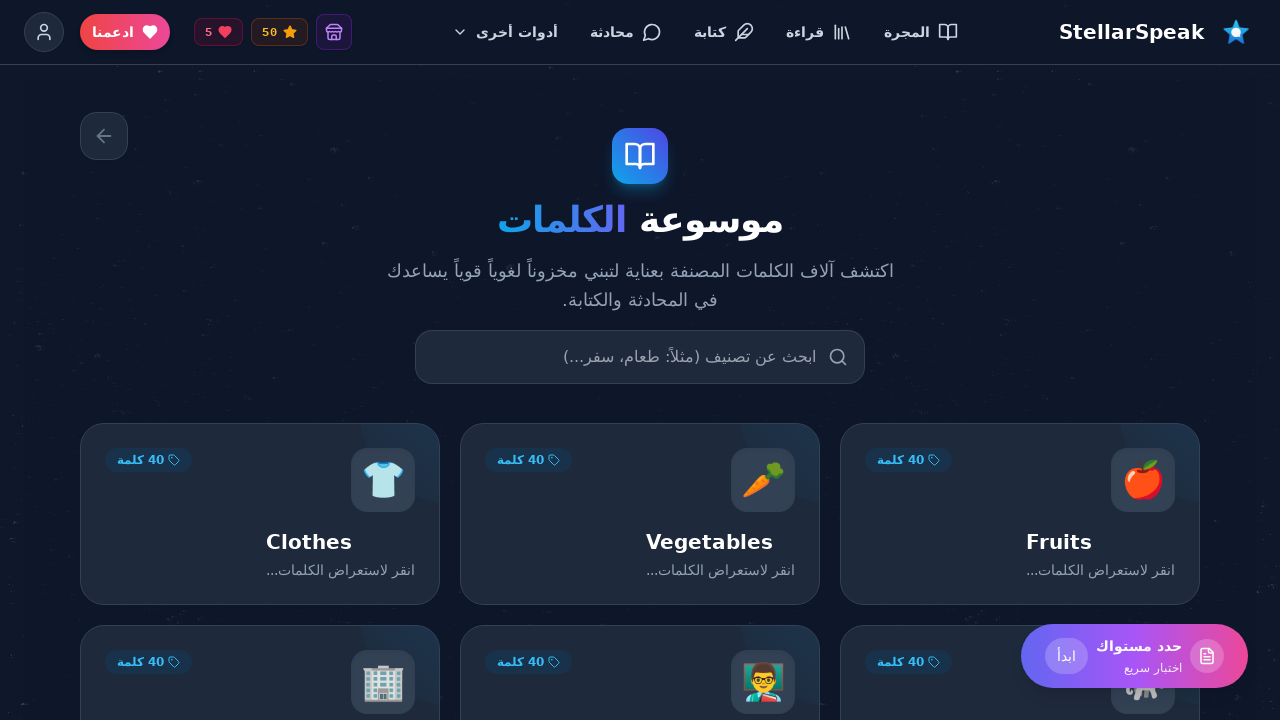

Navigated to Reading Center at /reading
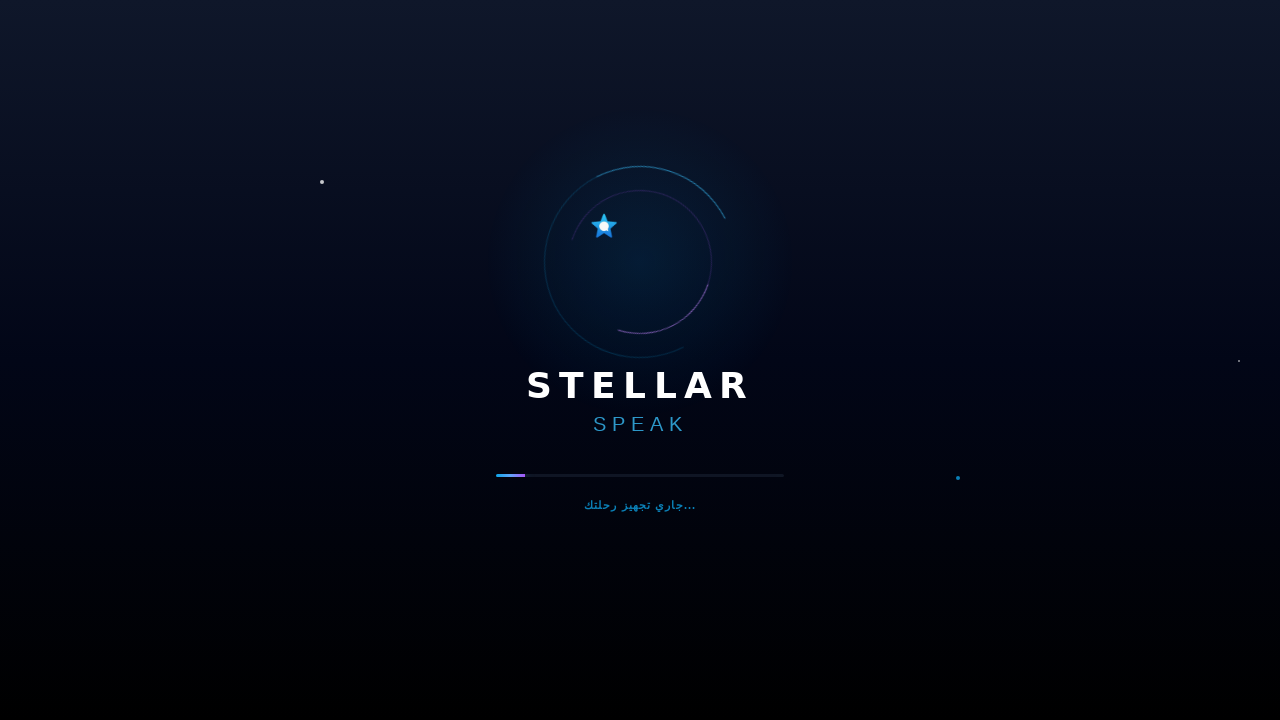

Verified header (h1 or h2) is visible on Reading Center
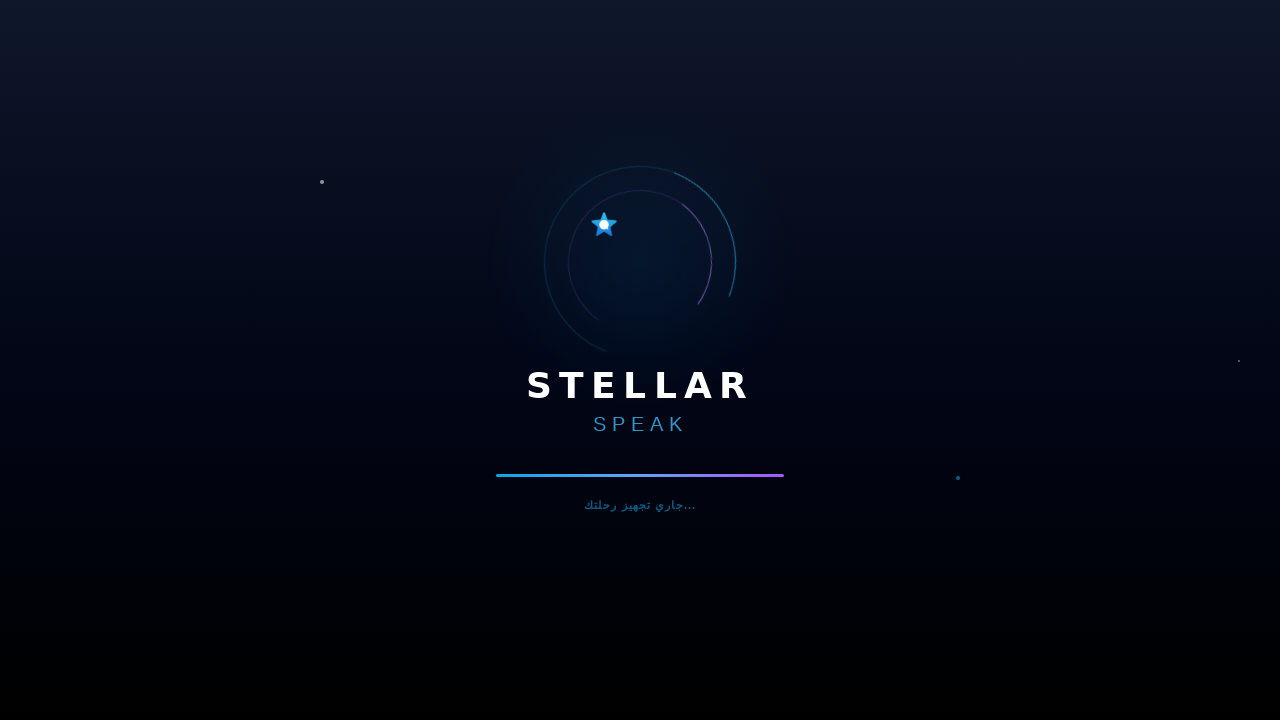

Reading Center loaded successfully in 1207ms
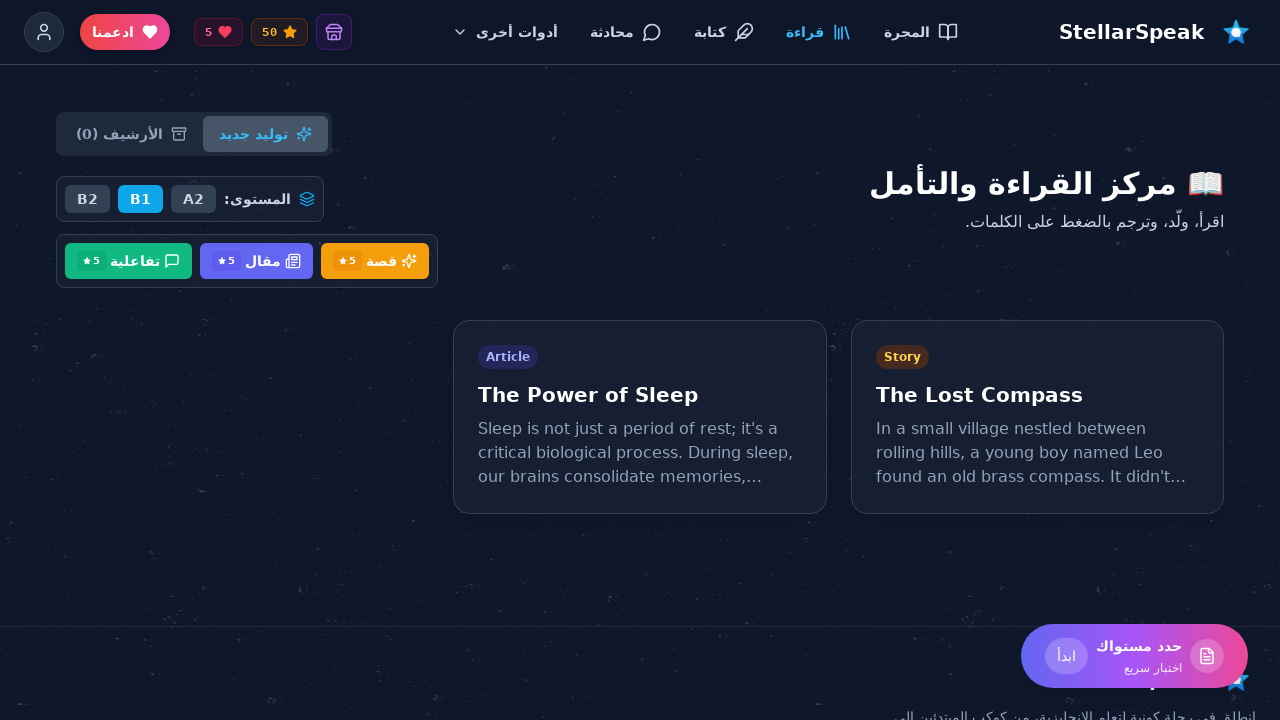

Navigated to Blog at /blog
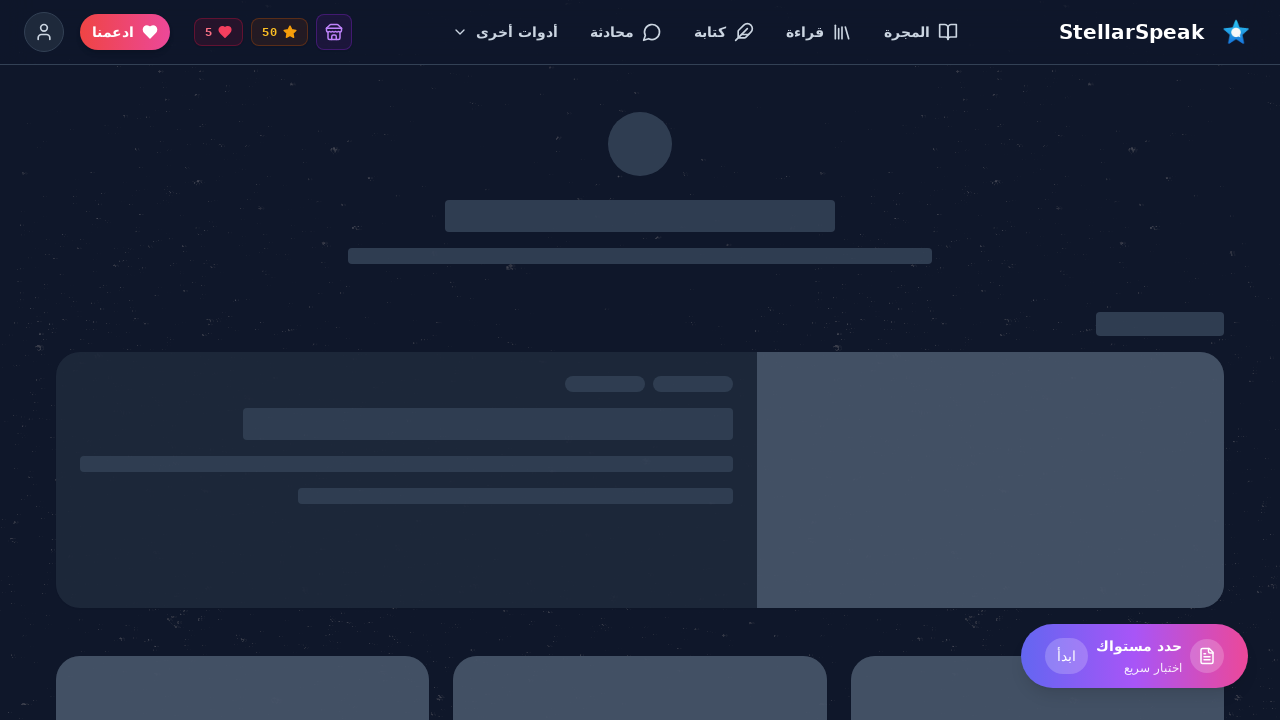

Verified header (h1 or h2) is visible on Blog
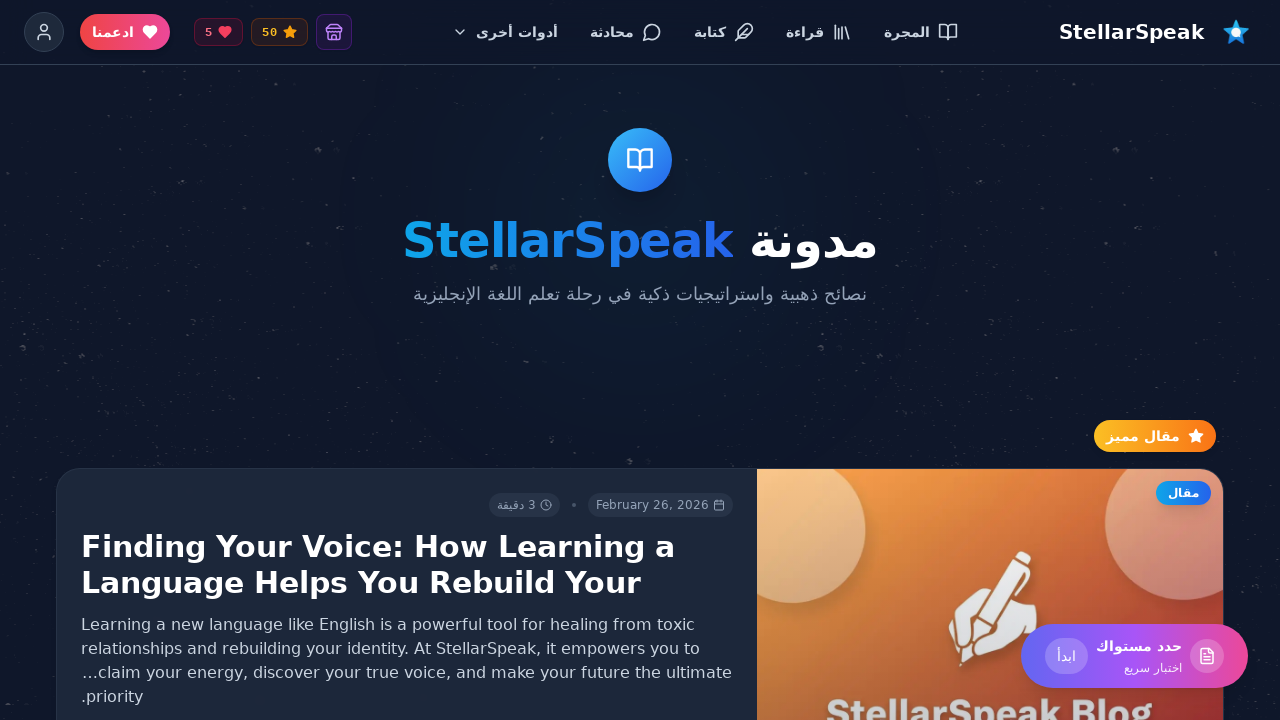

Blog loaded successfully in 2308ms
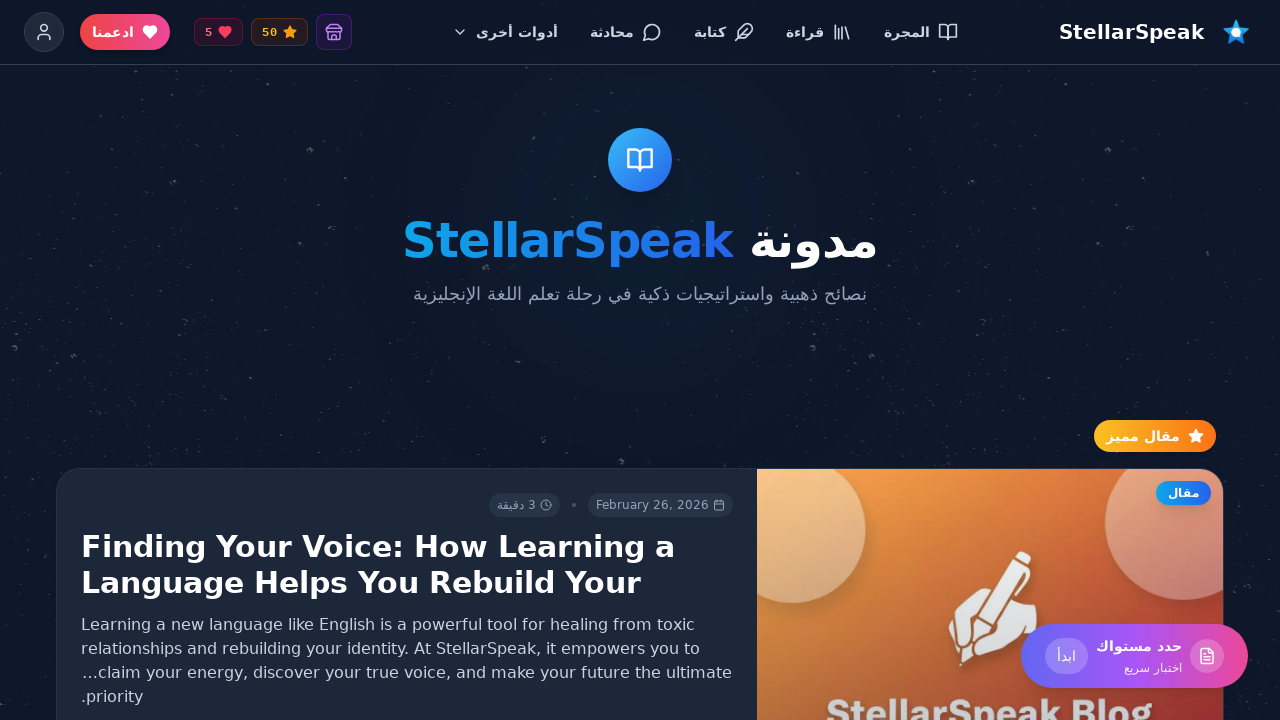

Navigated to About at /about
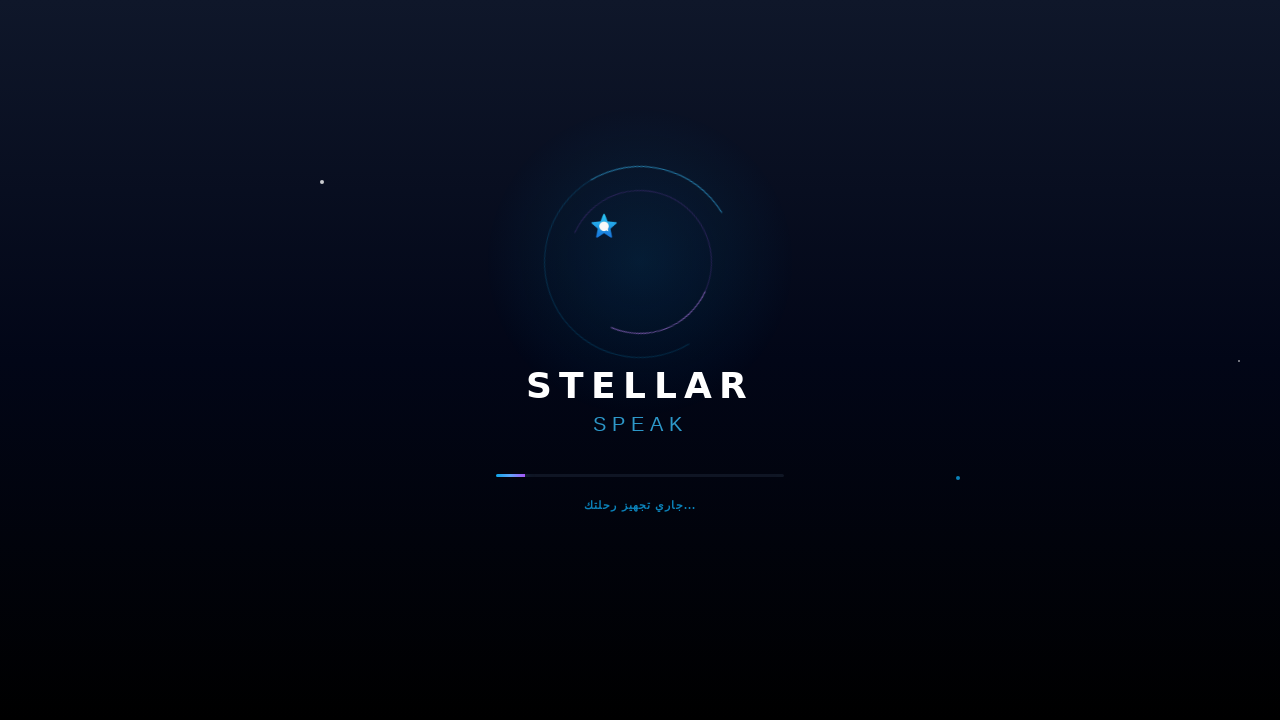

Verified header (h1 or h2) is visible on About
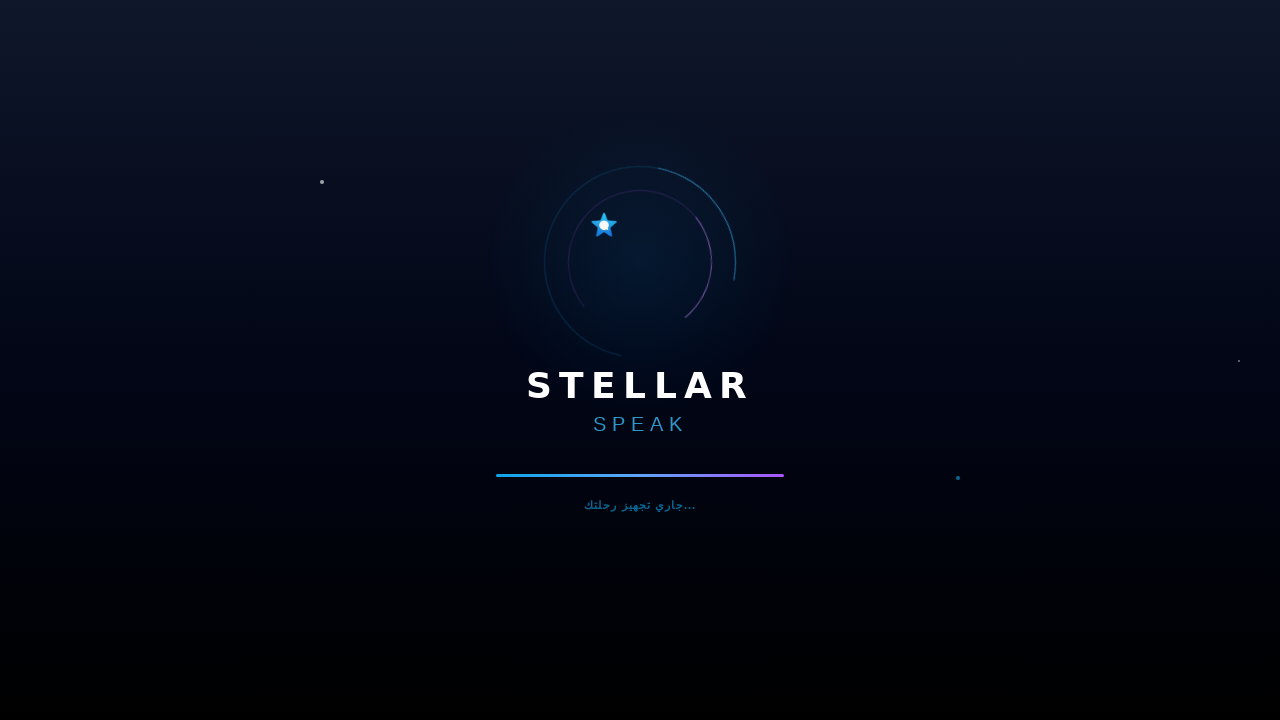

About loaded successfully in 1125ms
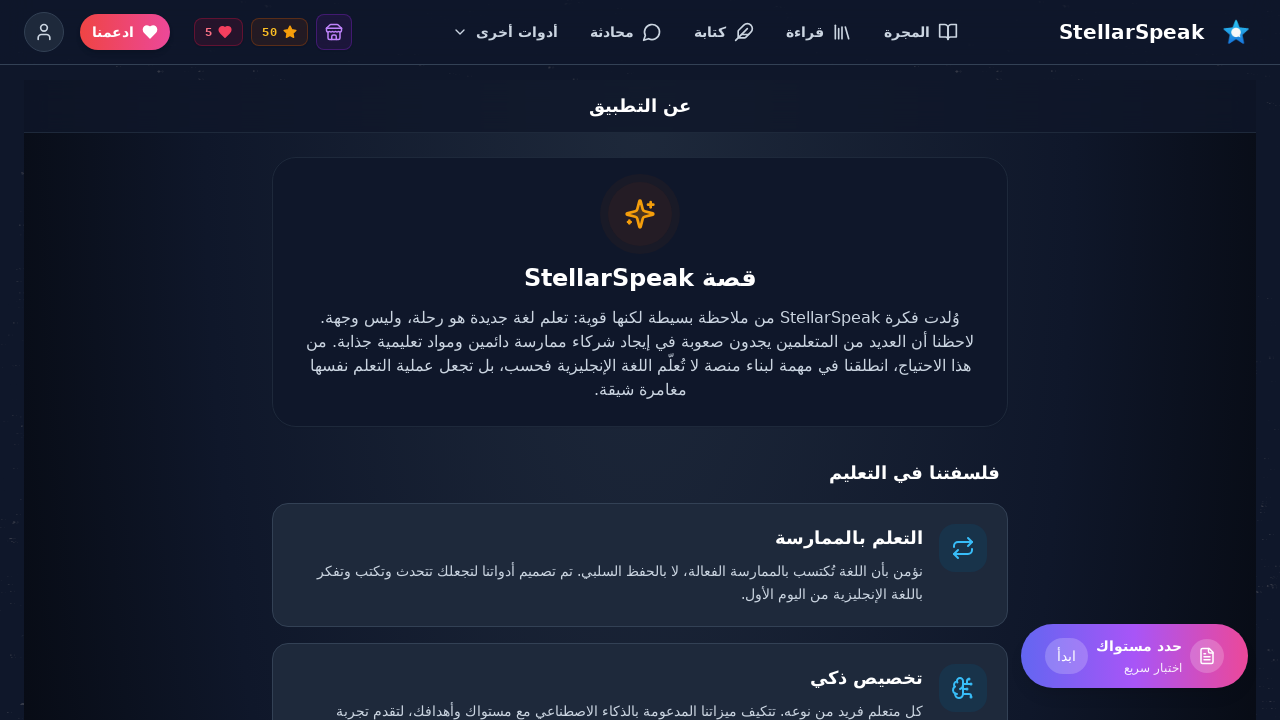

Navigated to Contact at /contact
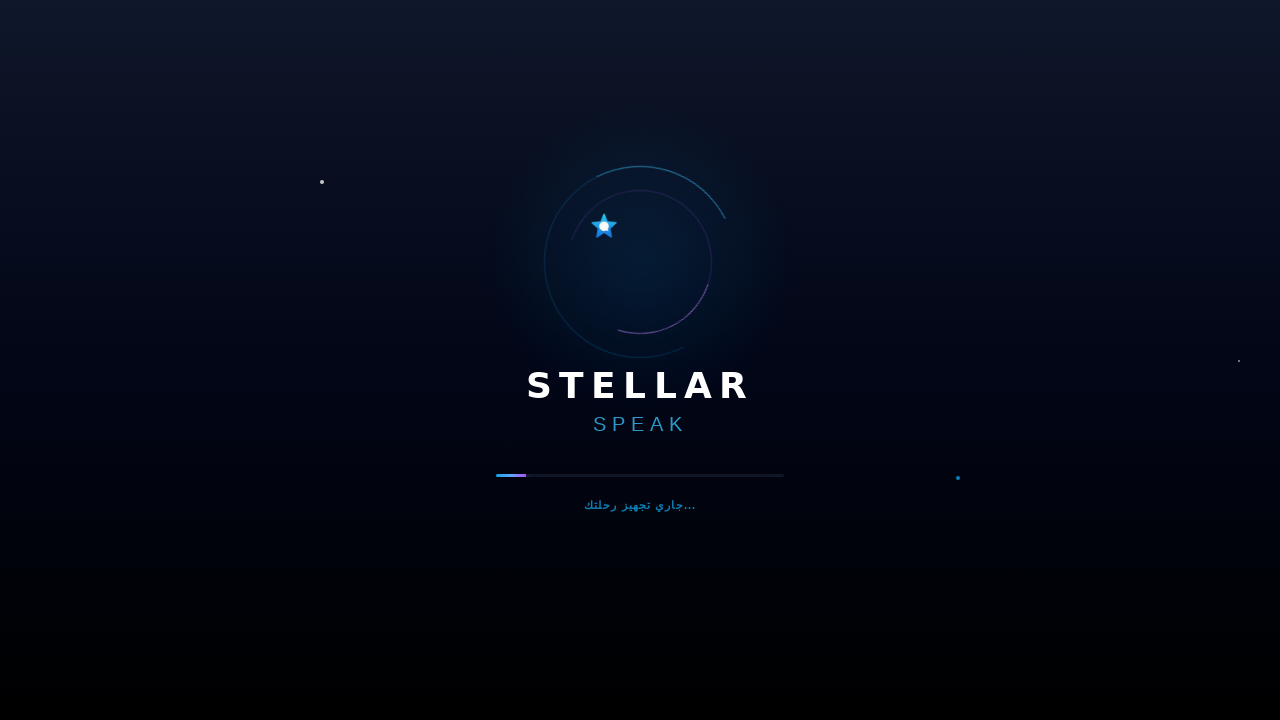

Verified header (h1 or h2) is visible on Contact
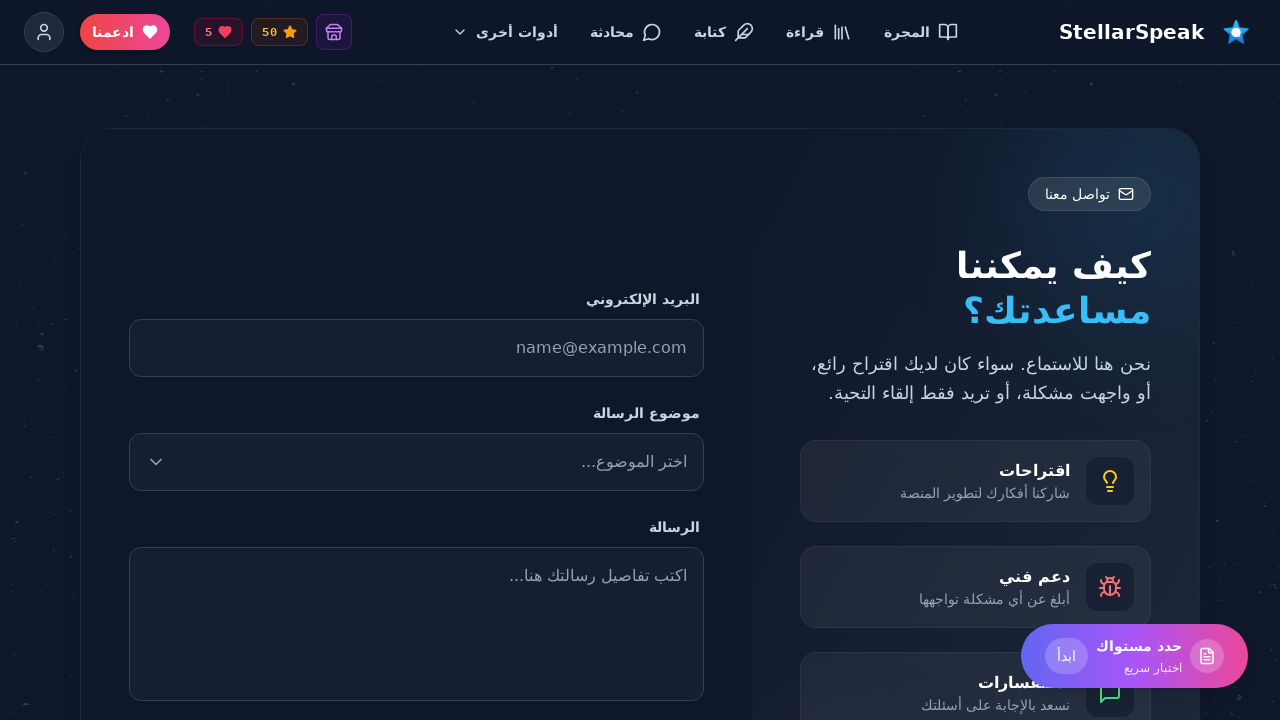

Contact loaded successfully in 1595ms
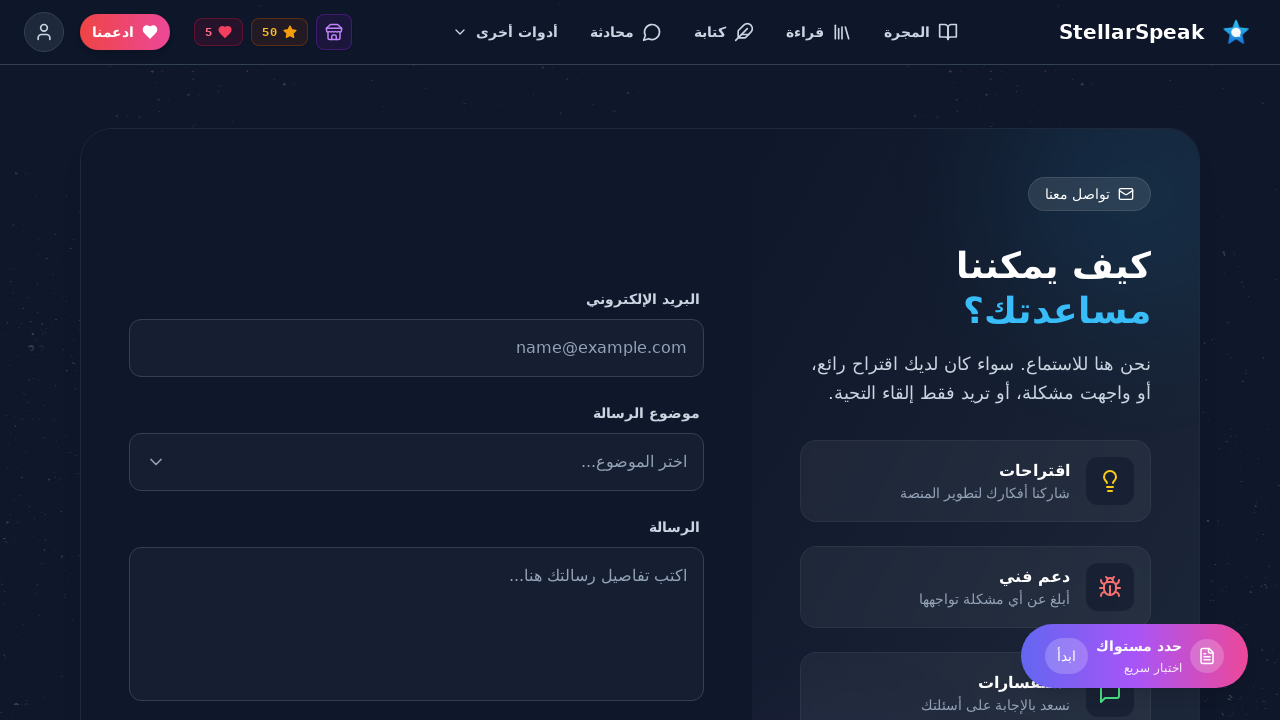

Navigated to Privacy Policy at /privacy
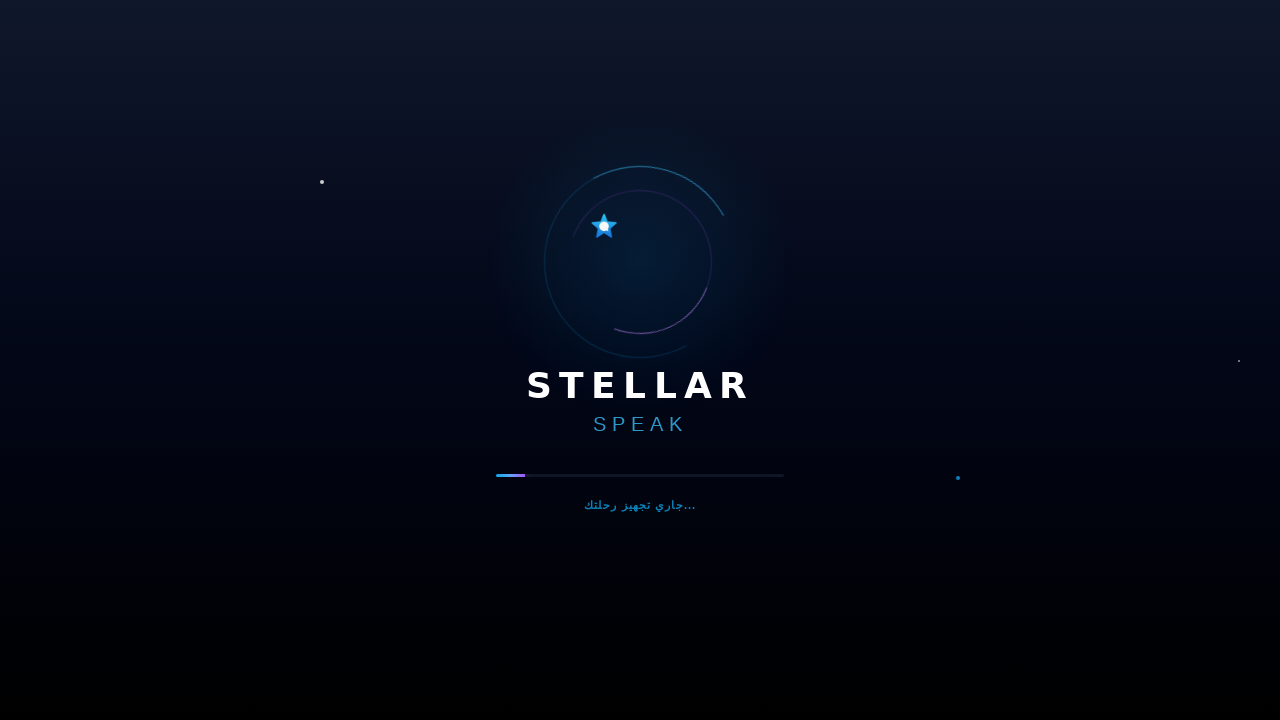

Verified header (h1 or h2) is visible on Privacy Policy
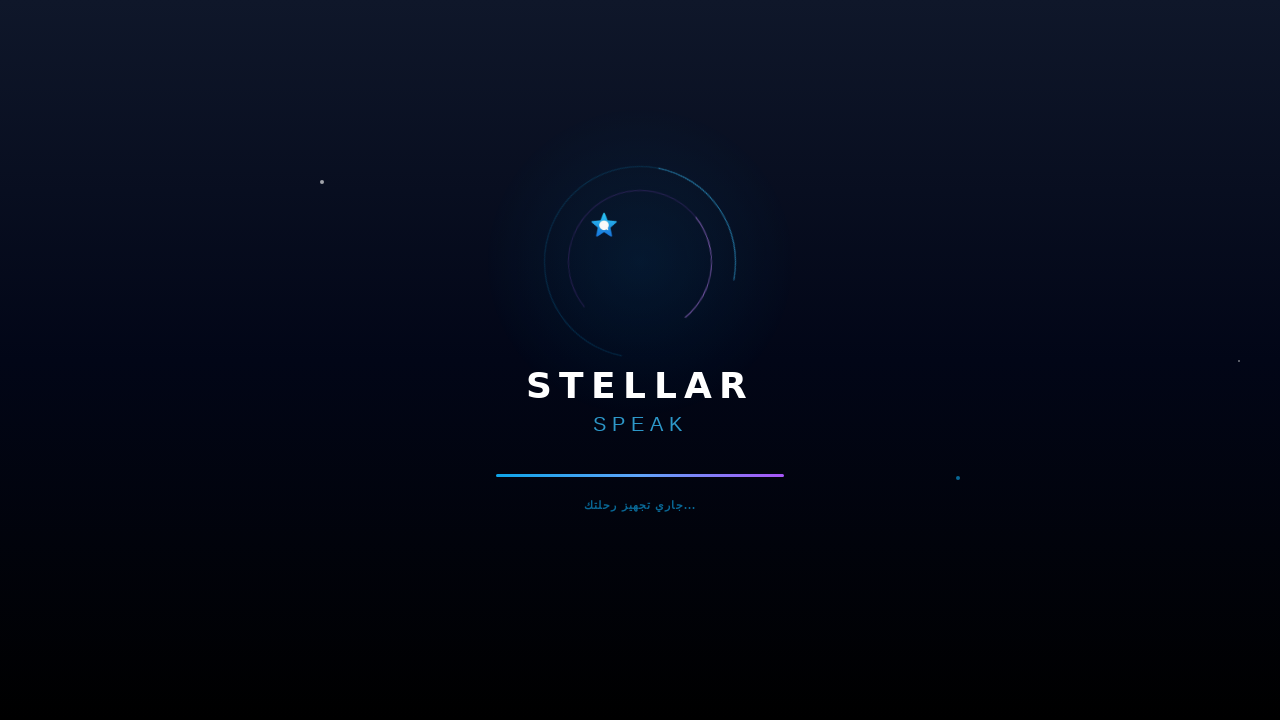

Privacy Policy loaded successfully in 1176ms
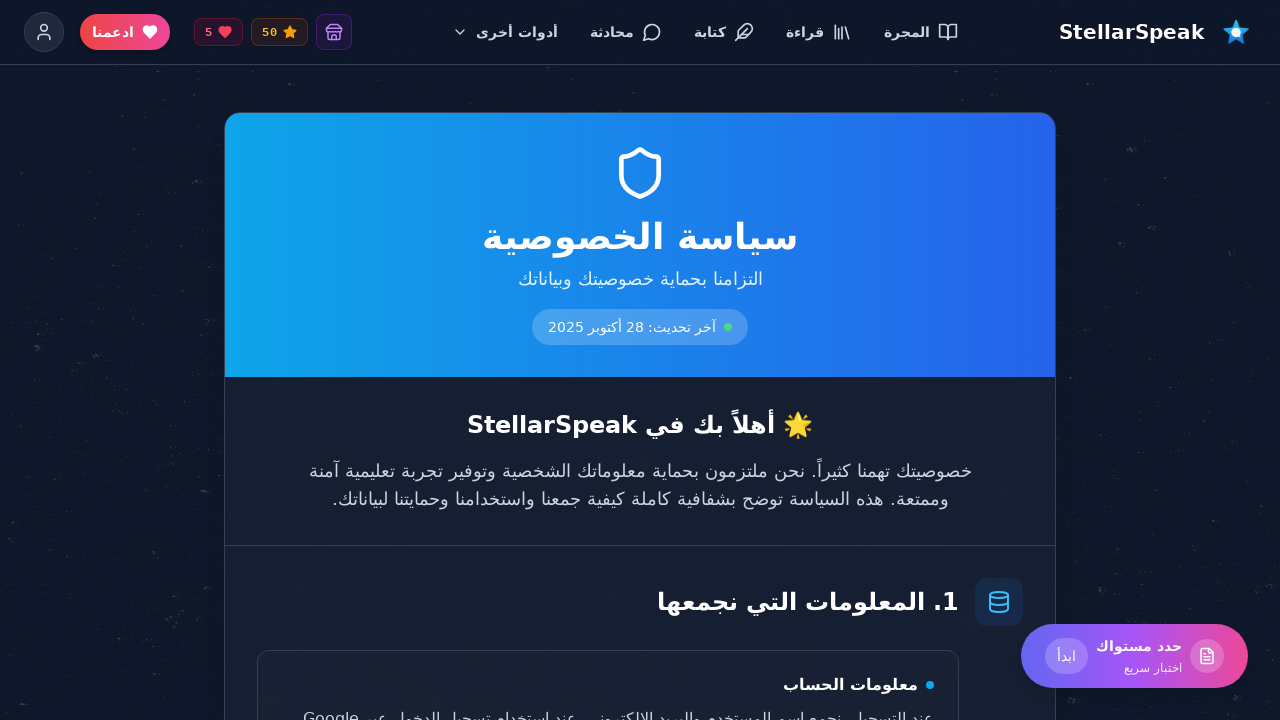

Navigated to Terms of Service at /terms
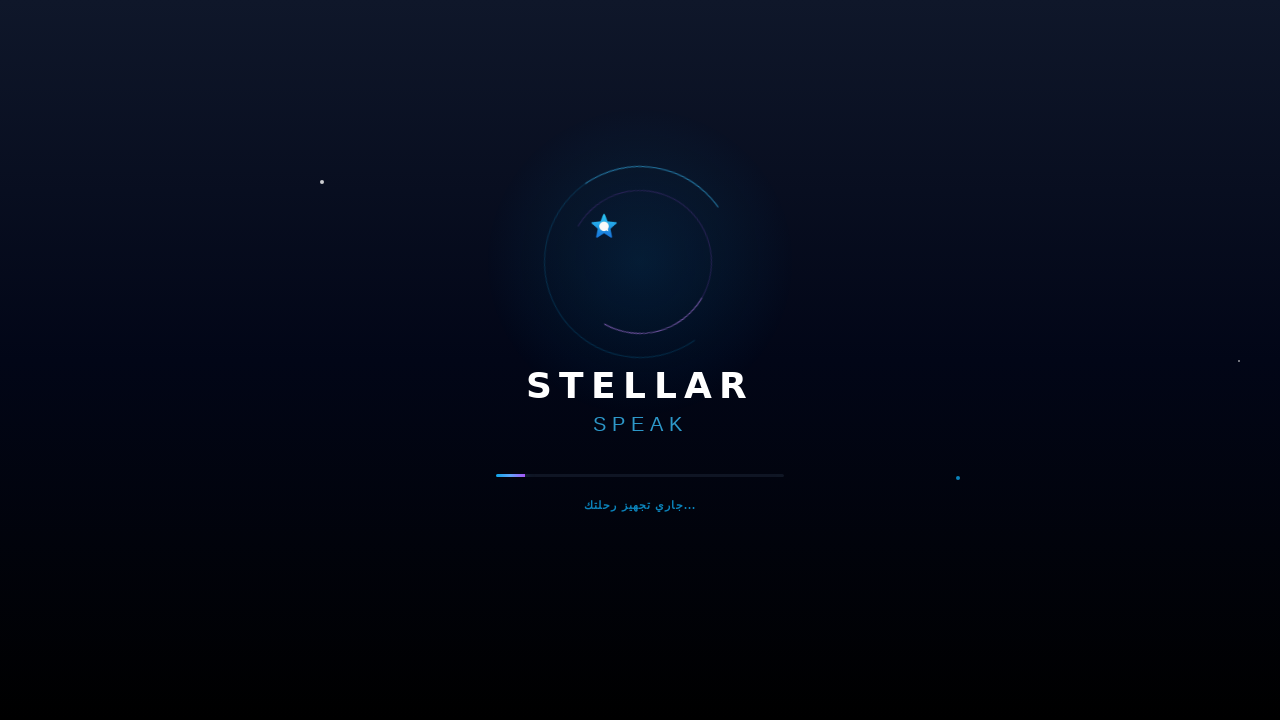

Verified header (h1 or h2) is visible on Terms of Service
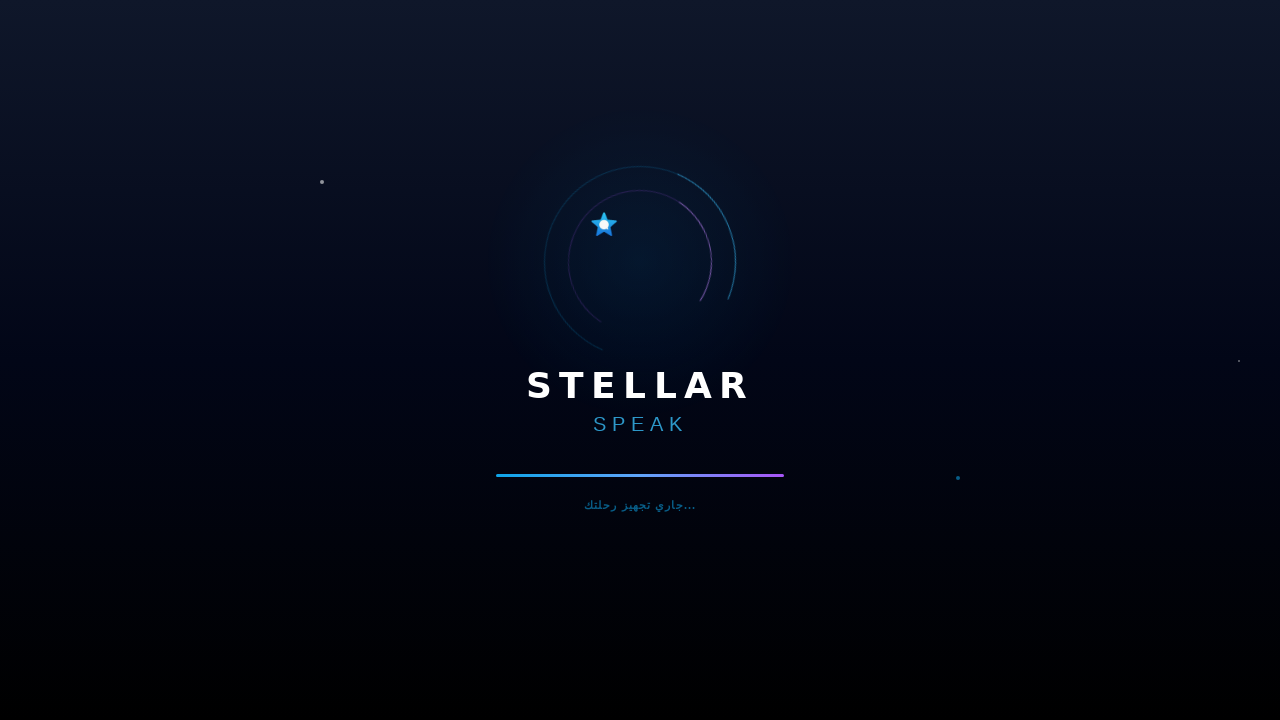

Terms of Service loaded successfully in 1290ms
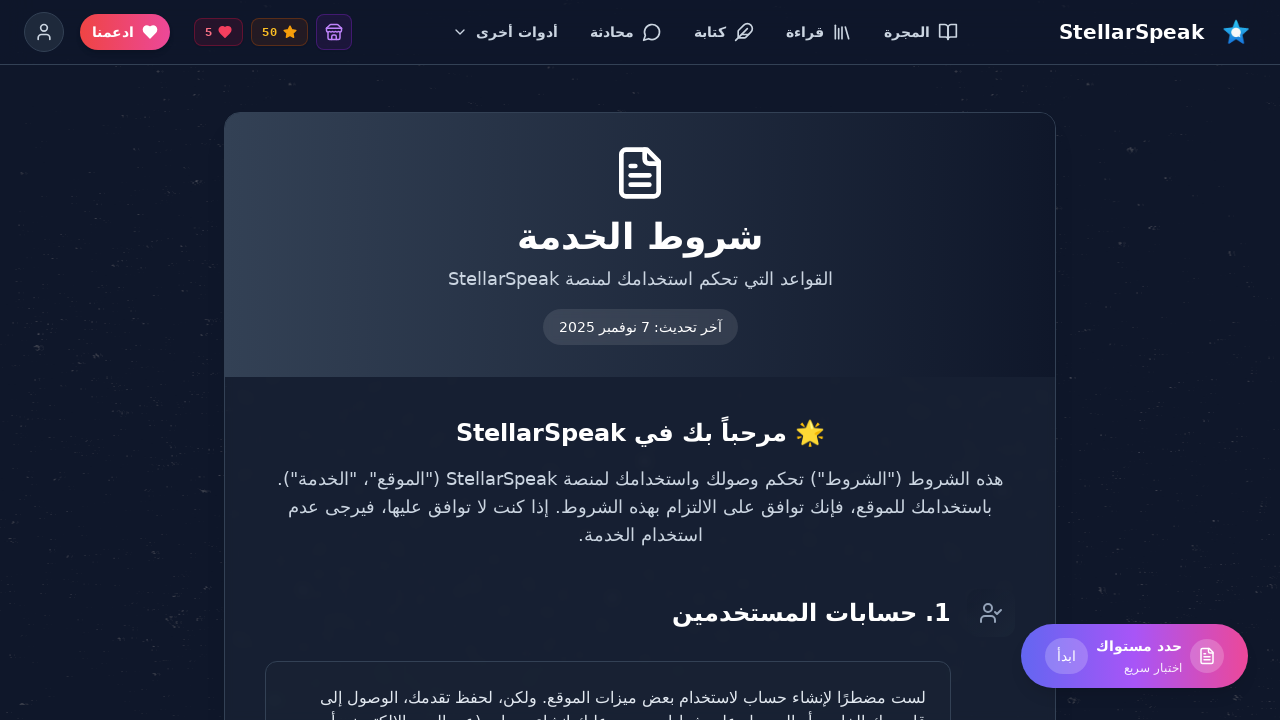

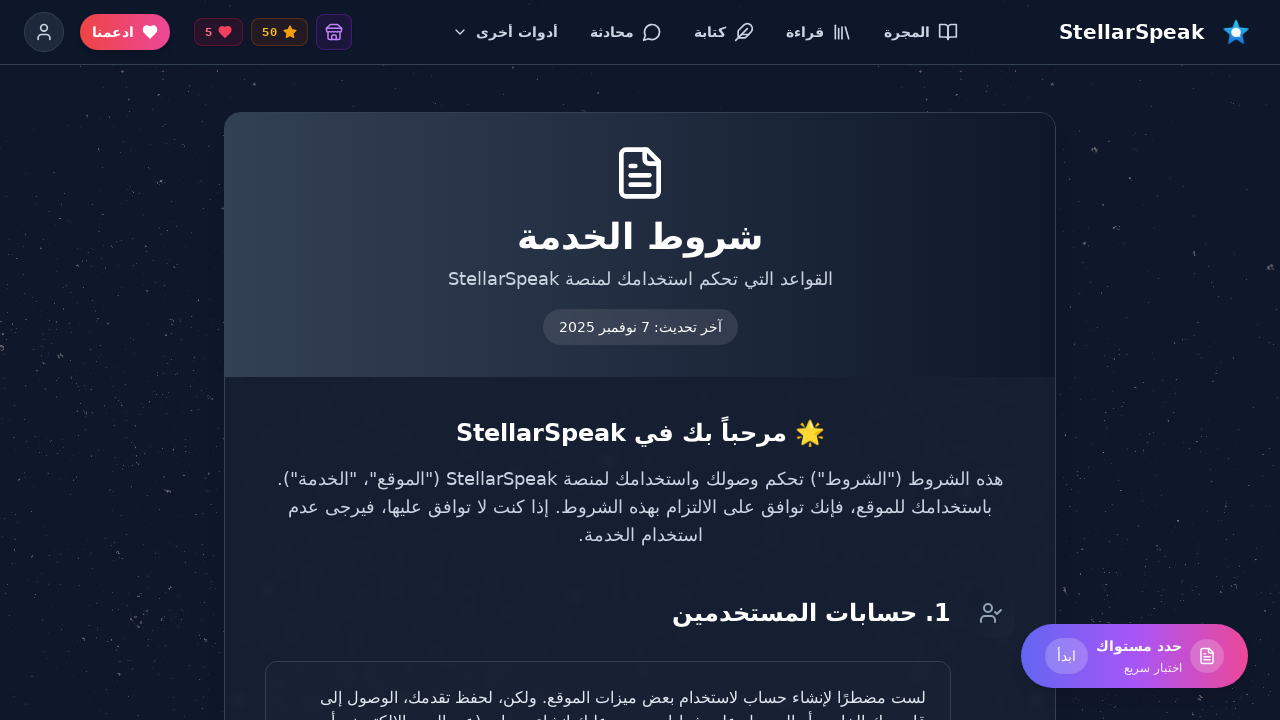